Navigates to jQuery UI resizable demo page and sets the browser window to a specific size (500x400 pixels)

Starting URL: https://jqueryui.com/resizable/

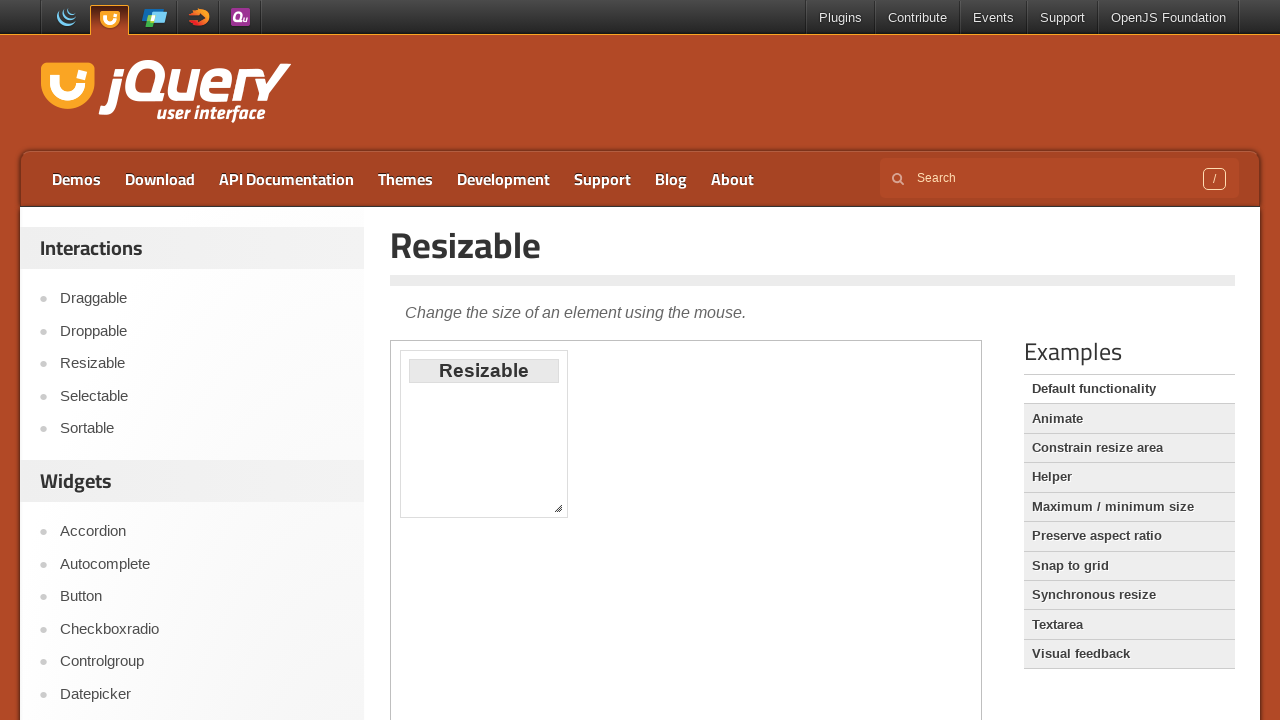

Set browser window size to 500x400 pixels
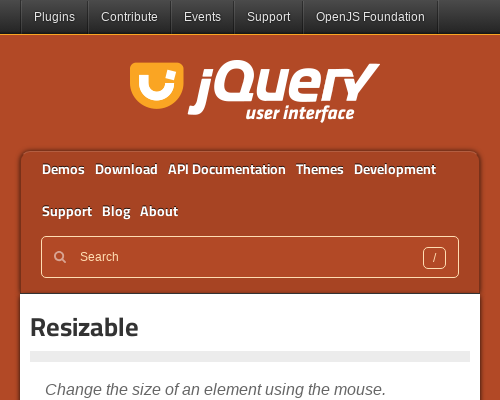

Resizable demo iframe loaded
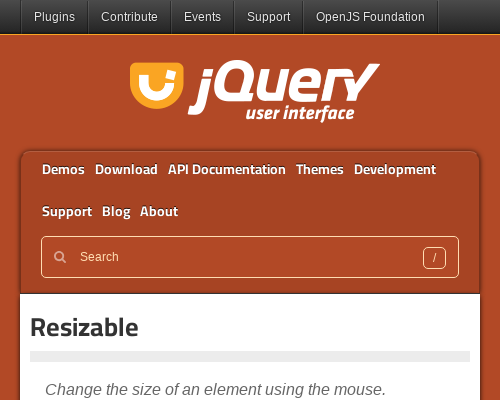

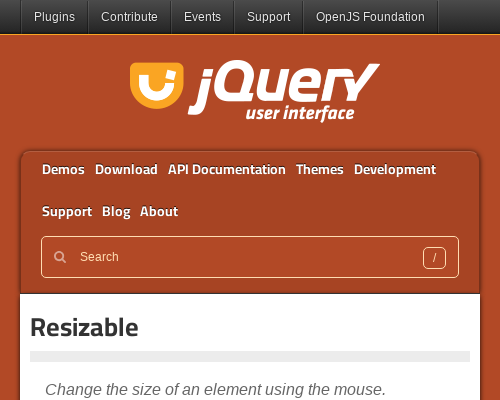